Tests a color matching game by finding the grid element with a unique background color among multiple buttons and identifying the odd one out

Starting URL: http://zzzscore.com/color/

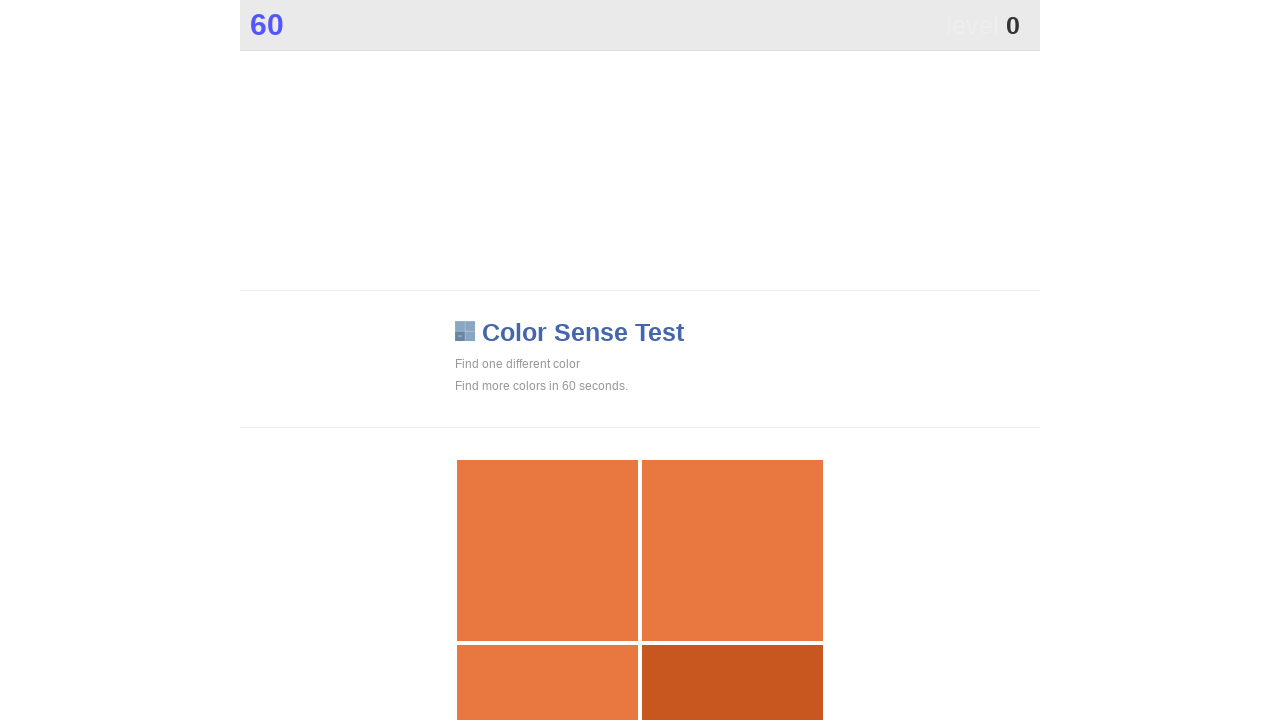

Waited for grid element to load
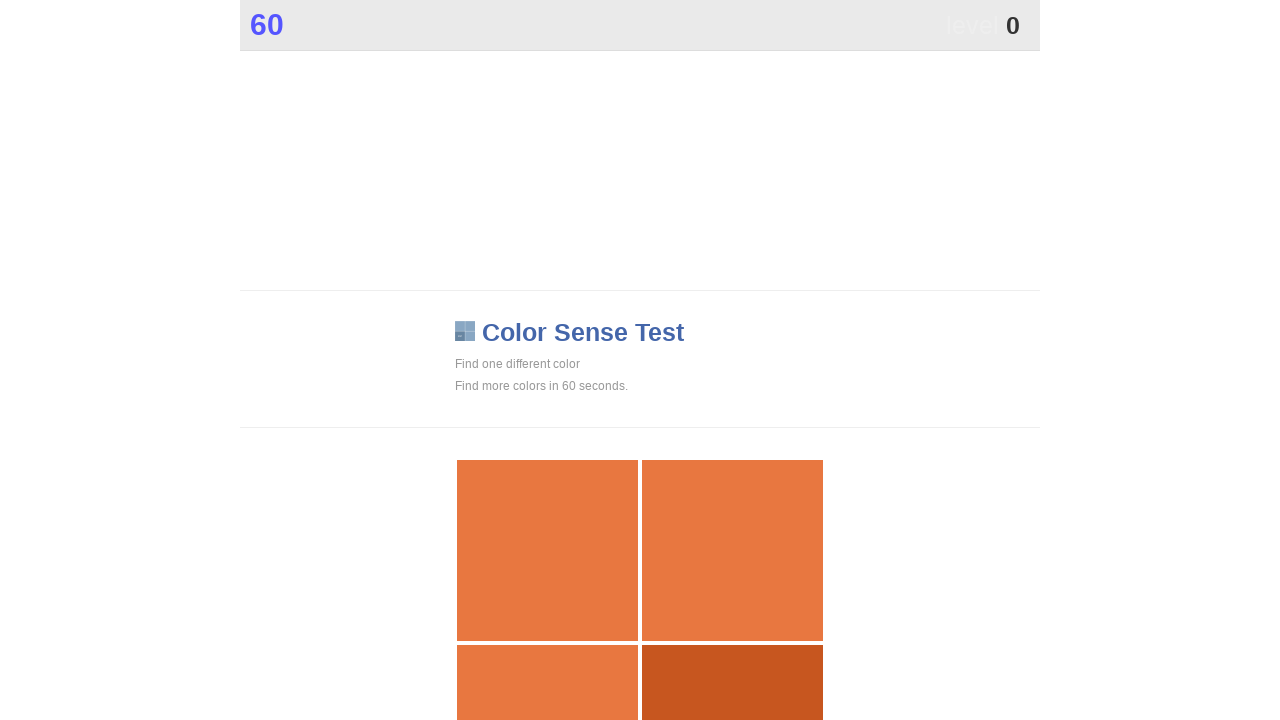

Retrieved all color buttons from grid
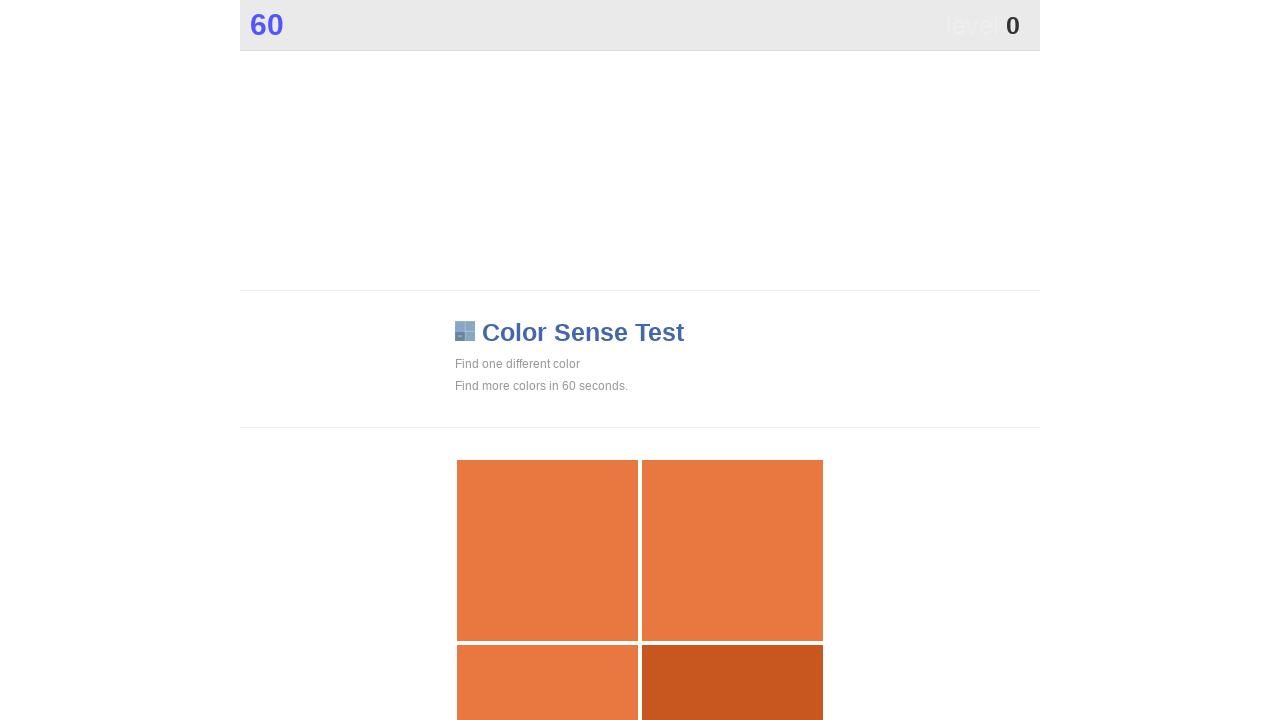

Extracted background colors from all 230 buttons
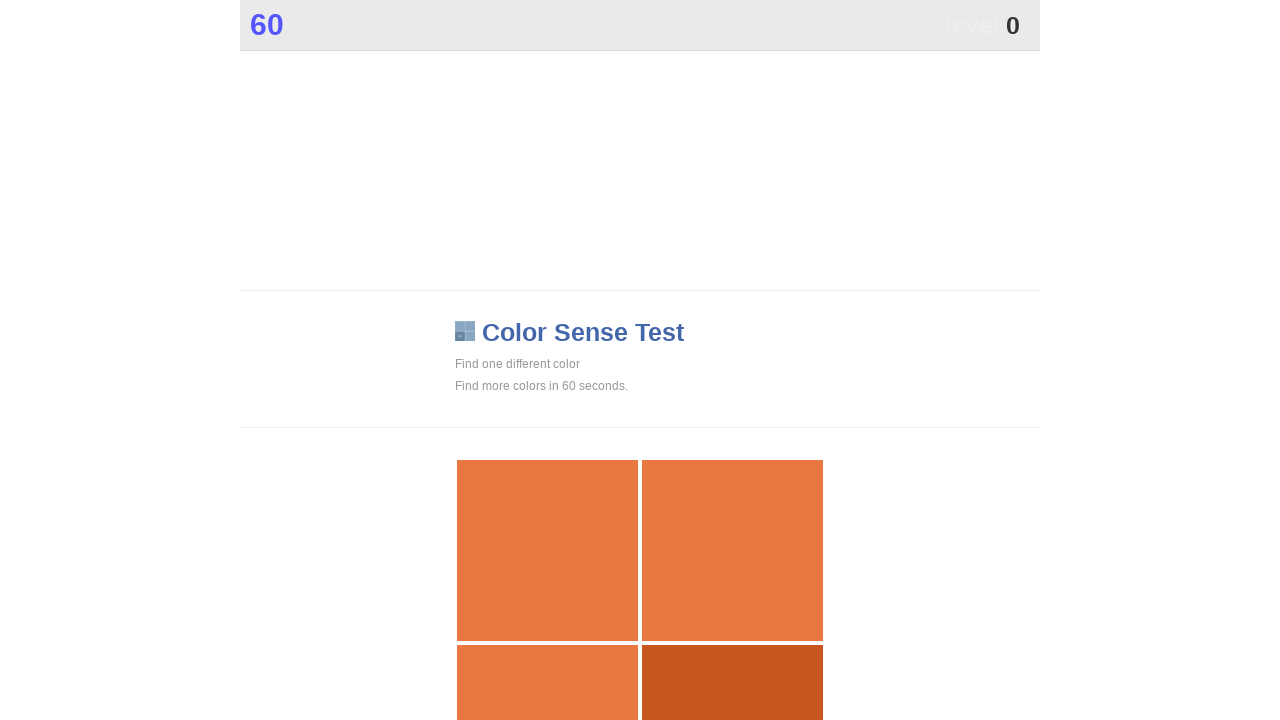

Identified unique color as the odd one out: rgb(199, 86, 31)
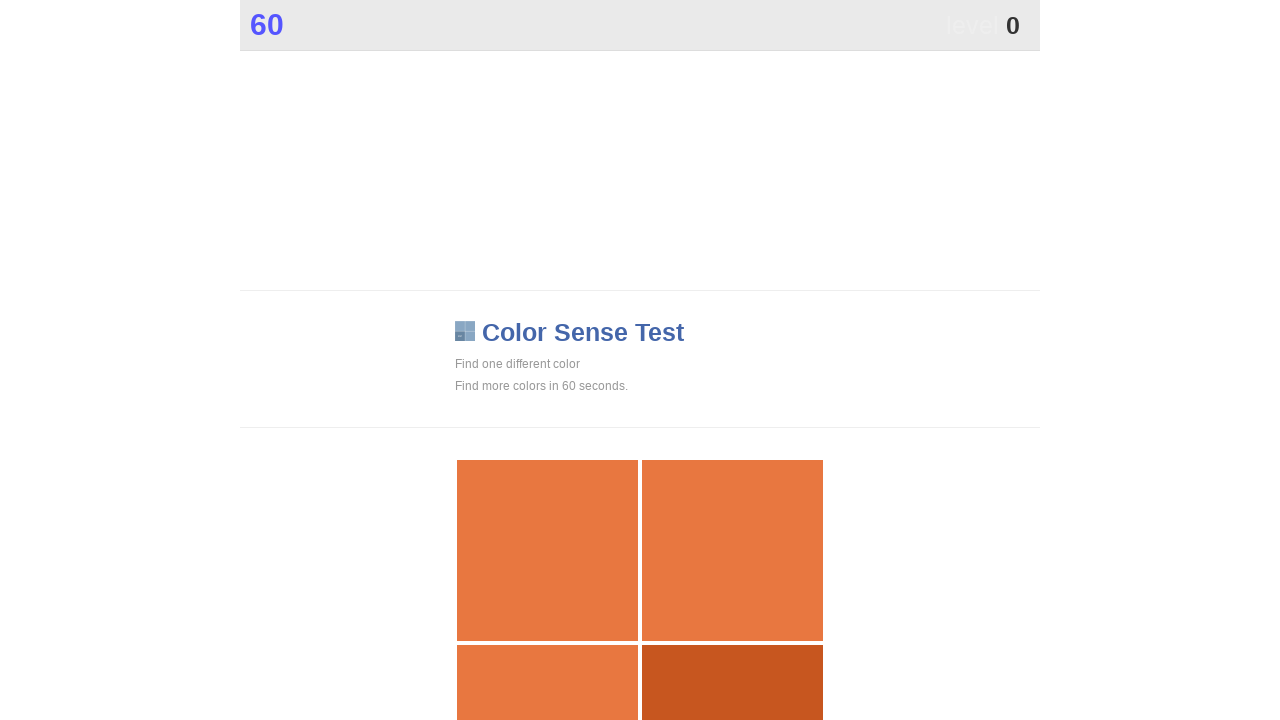

Clicked the button with unique color at position 3 at (732, 629) on #grid > div >> nth=3
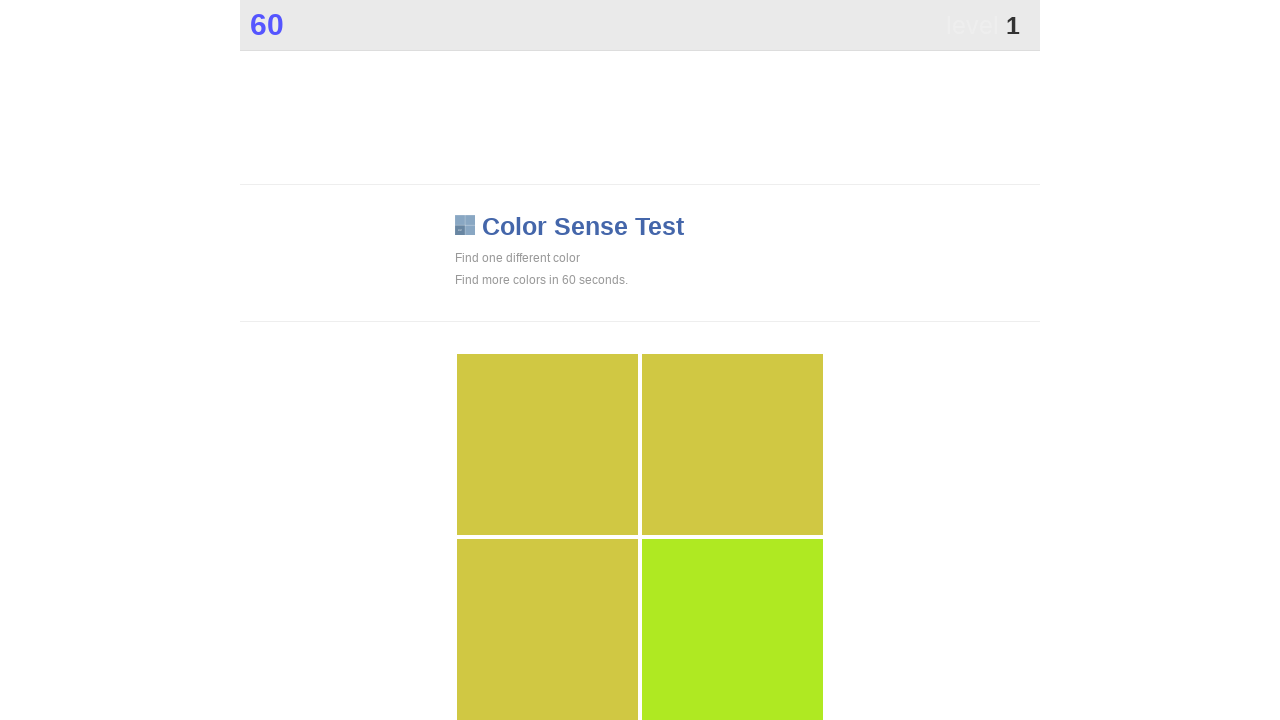

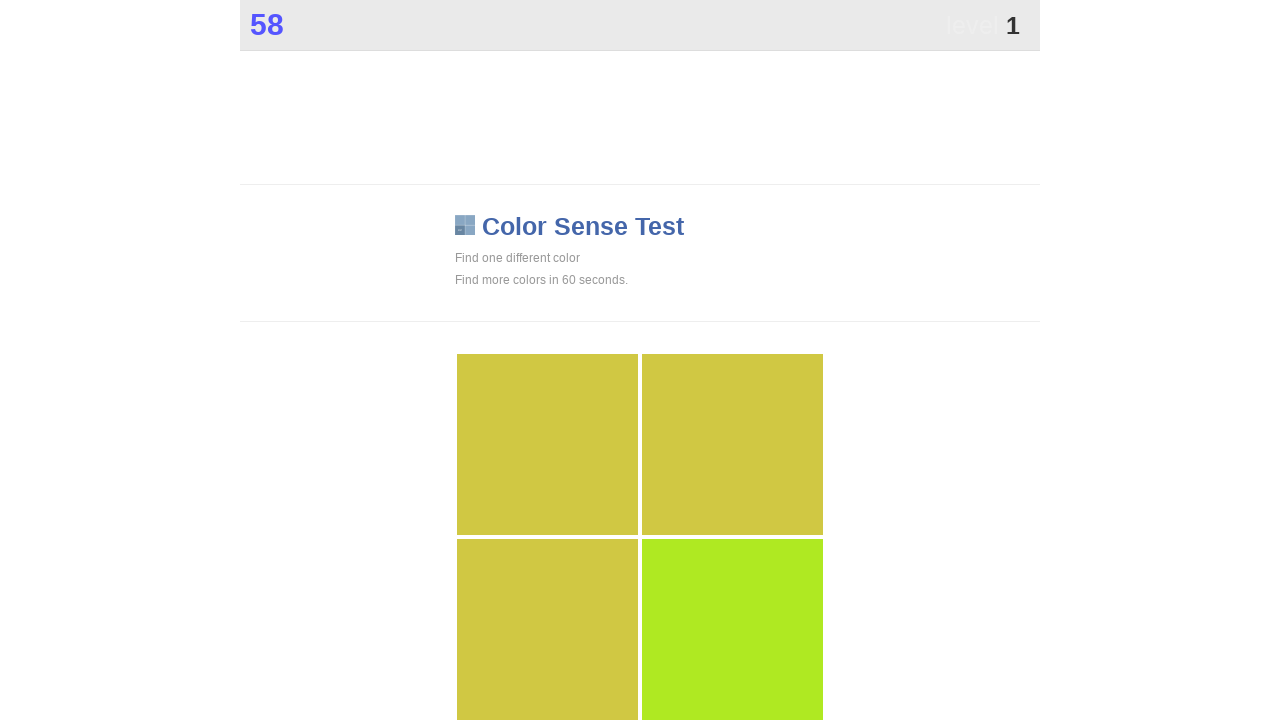